Navigates to Traveluro travel website homepage and verifies the page loads by waiting for the page title to be present

Starting URL: https://www.traveluro.com/

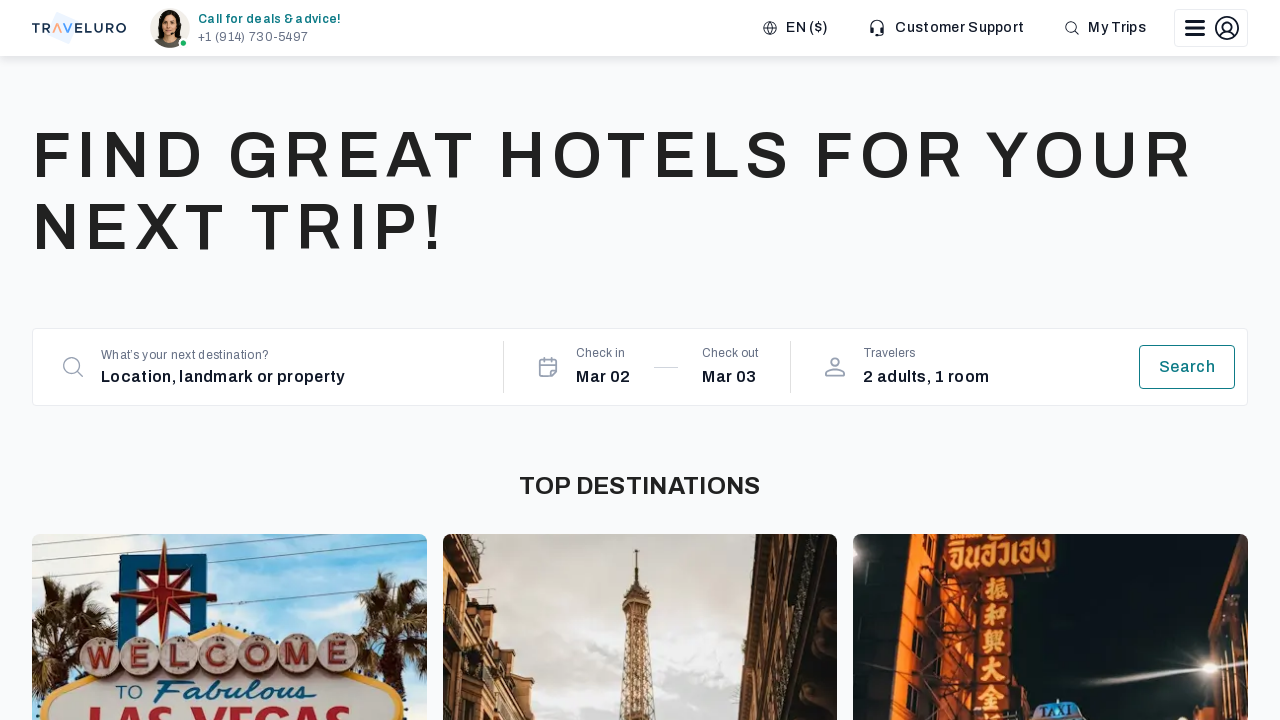

Navigated to Traveluro travel website homepage
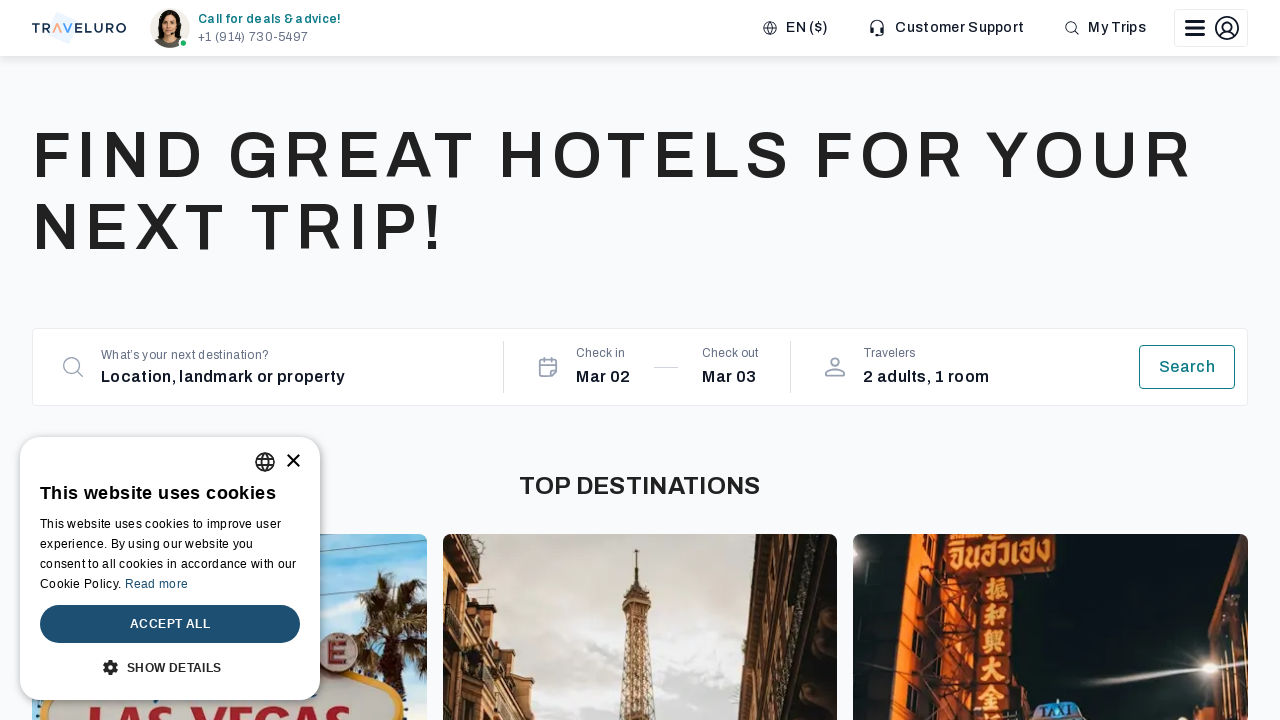

Page DOM content loaded
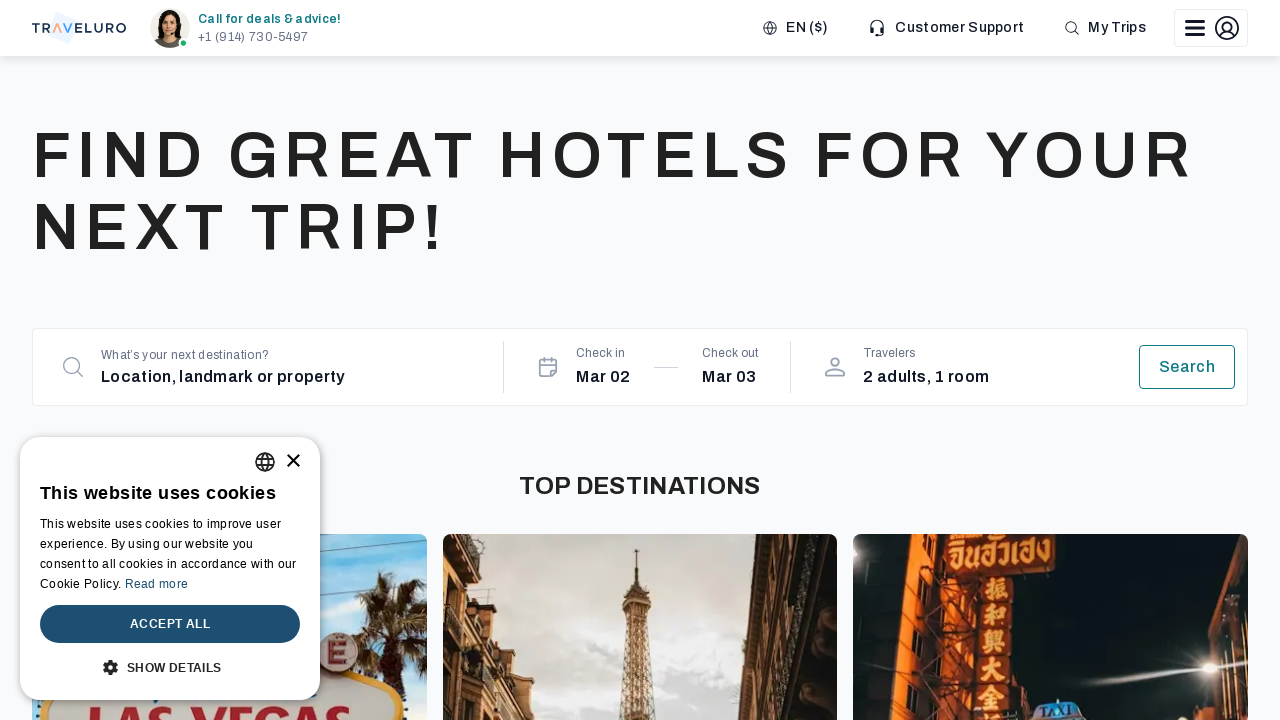

Verified page title is present: Traveluro: Better Hotel Deals
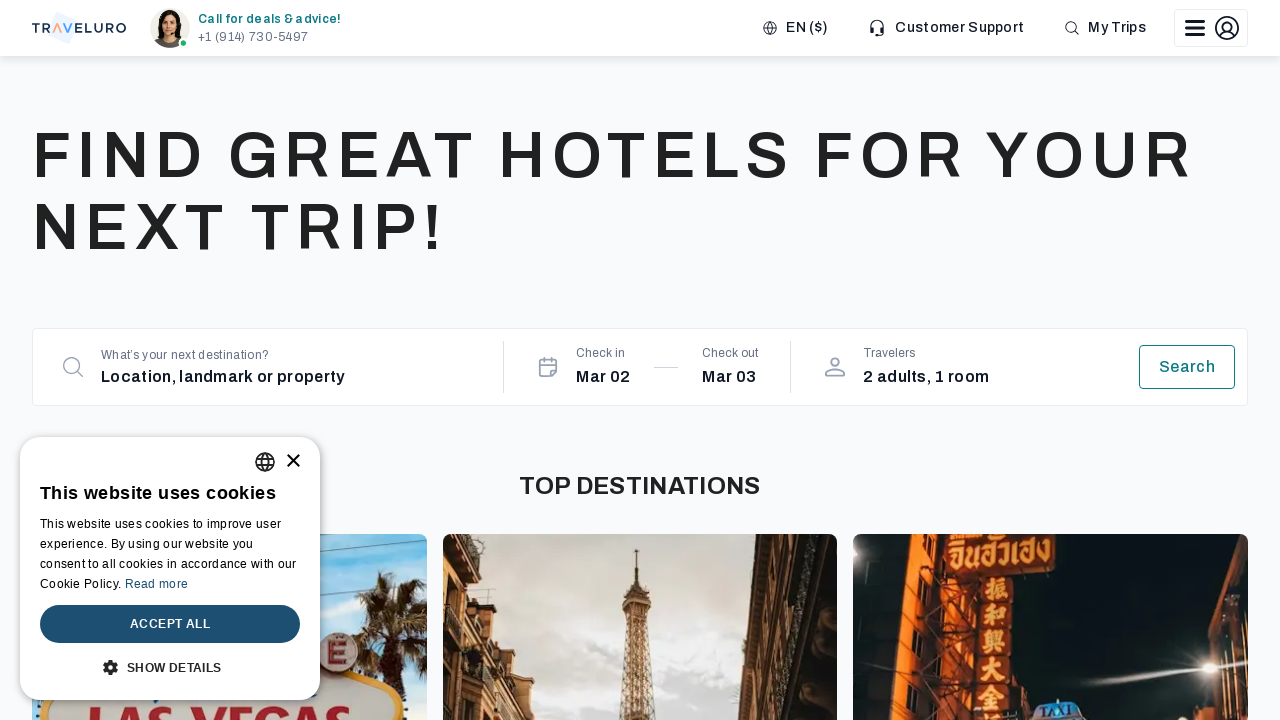

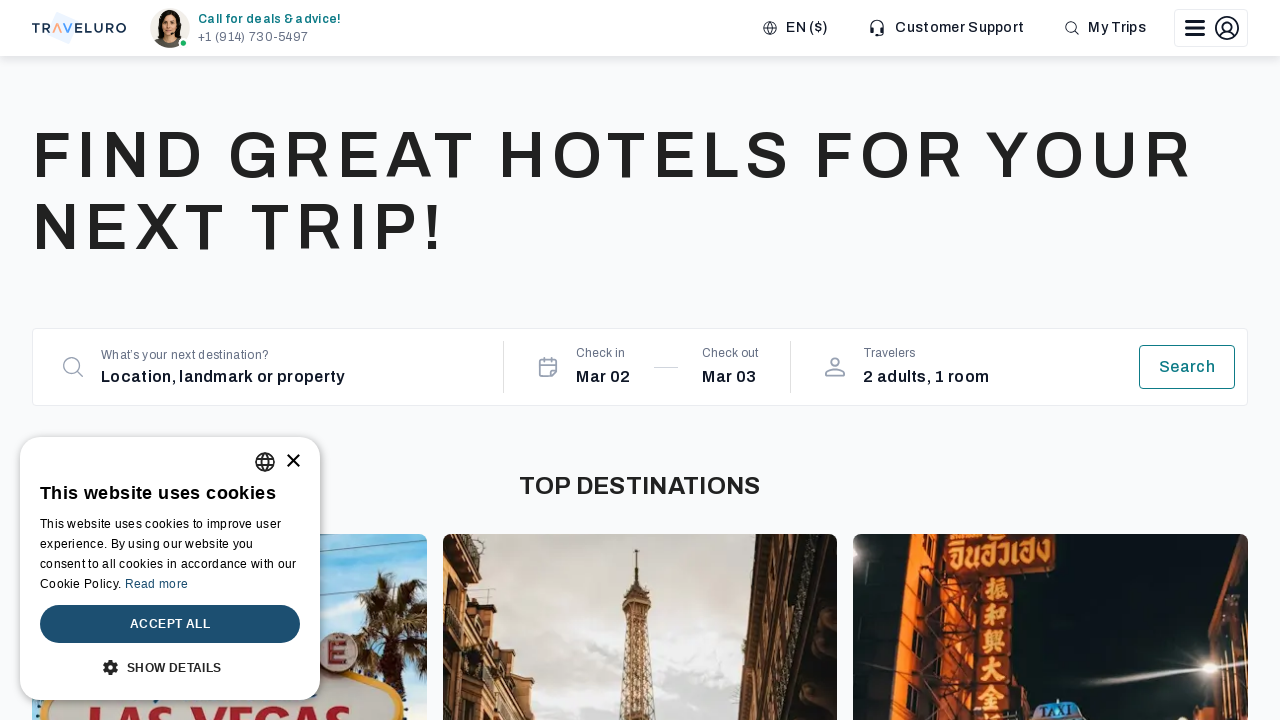